Tests GitHub search functionality by clicking the search placeholder, typing a query, and pressing Enter to search

Starting URL: https://github.com/

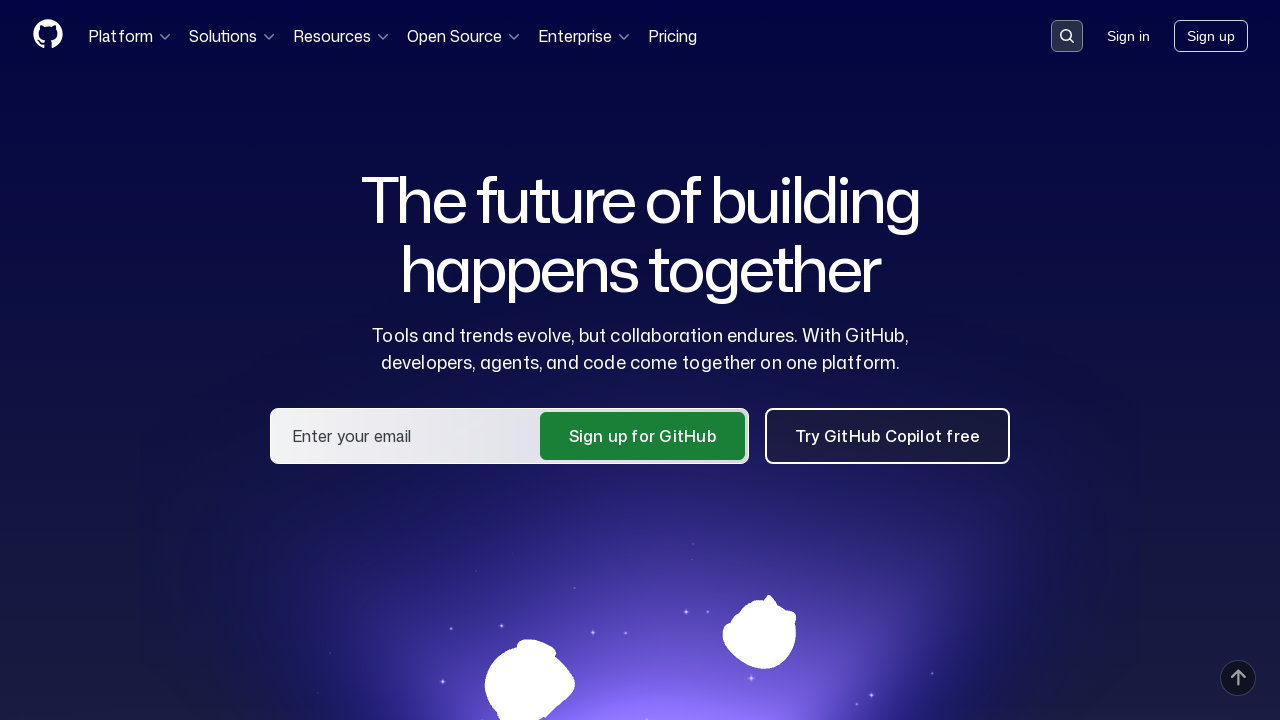

Clicked search placeholder to open search at (1067, 36) on internal:attr=[placeholder="Search or jump to..."i]
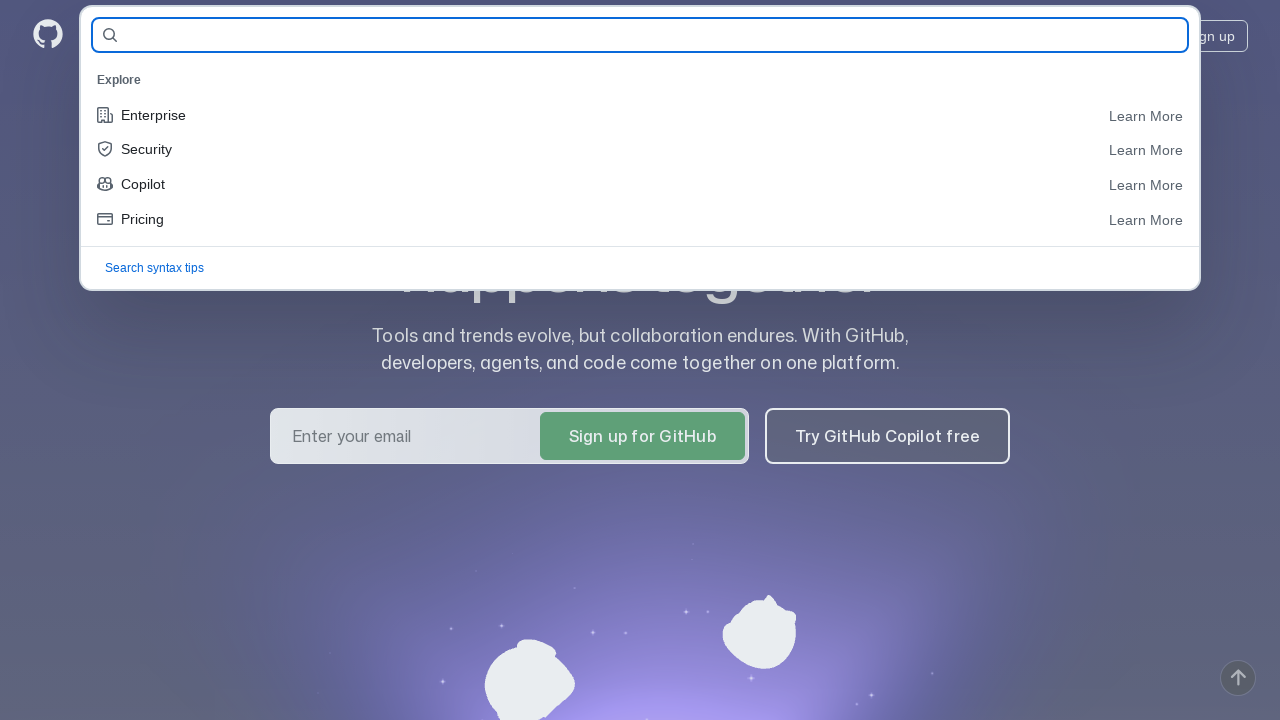

Clicked search input field at (656, 36) on input[name="query-builder-test"]
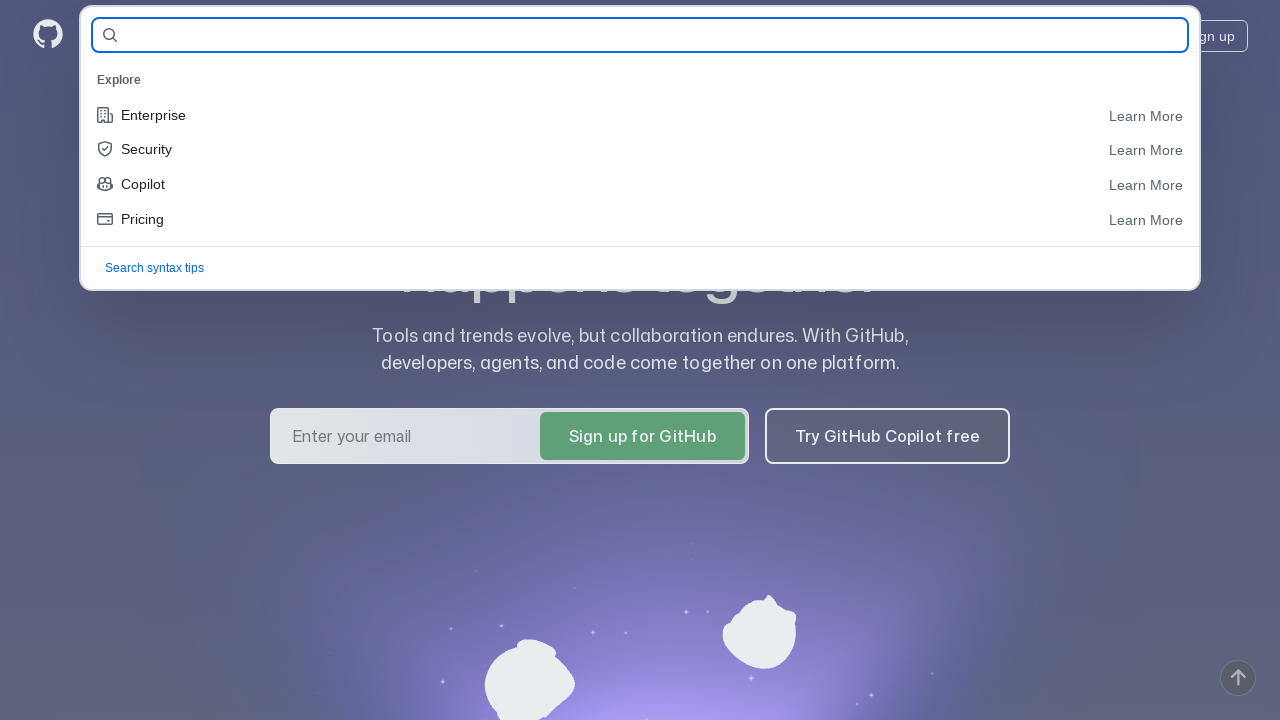

Typed 'playwright' into search field
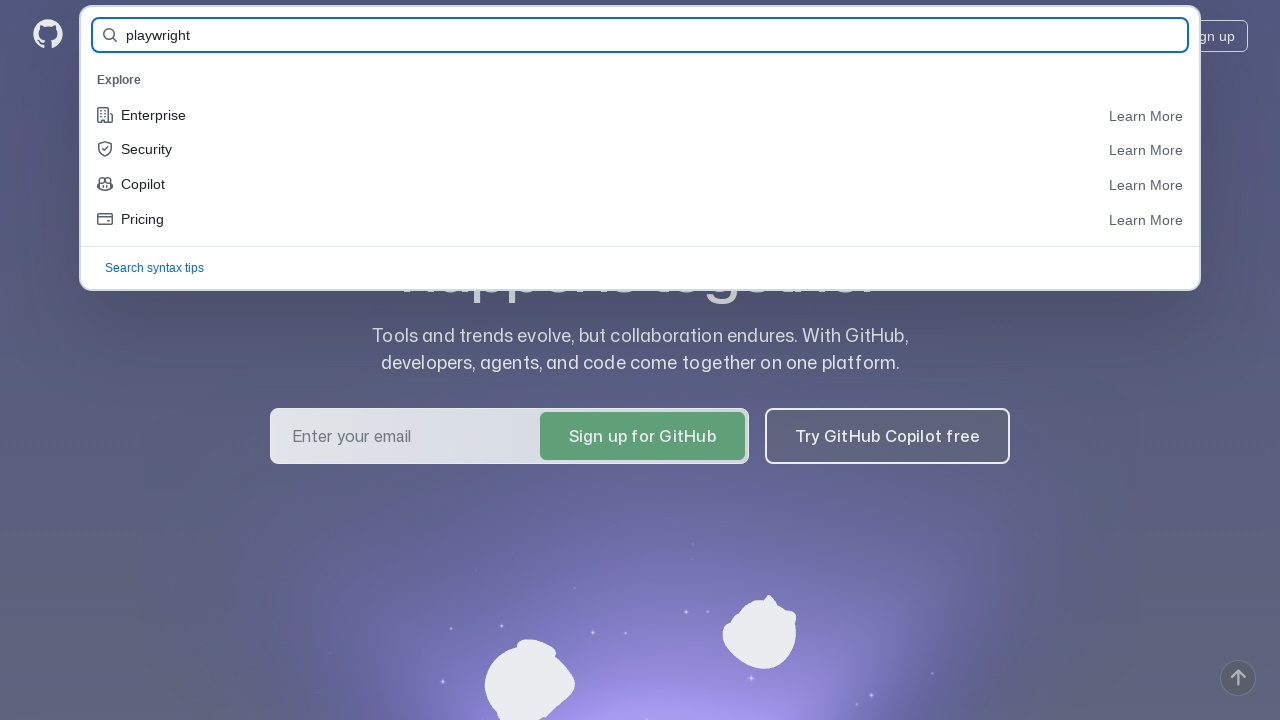

Pressed Enter to execute search
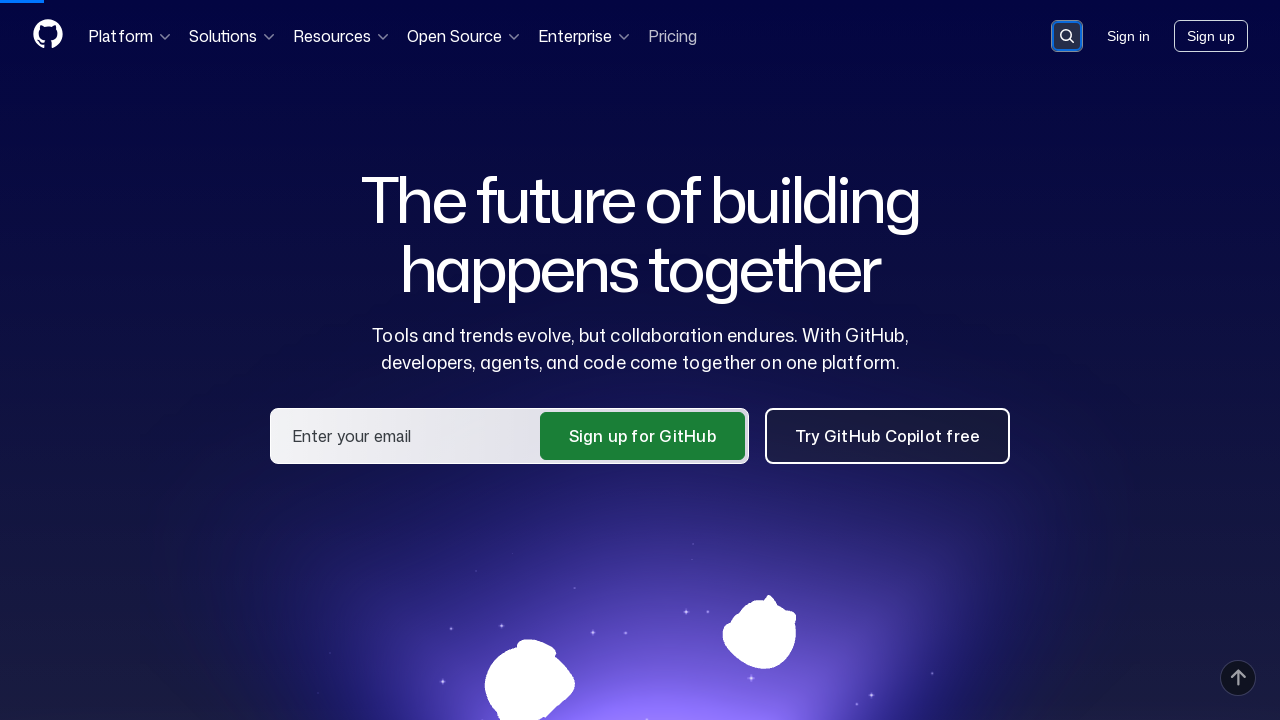

Waited for network idle state after search
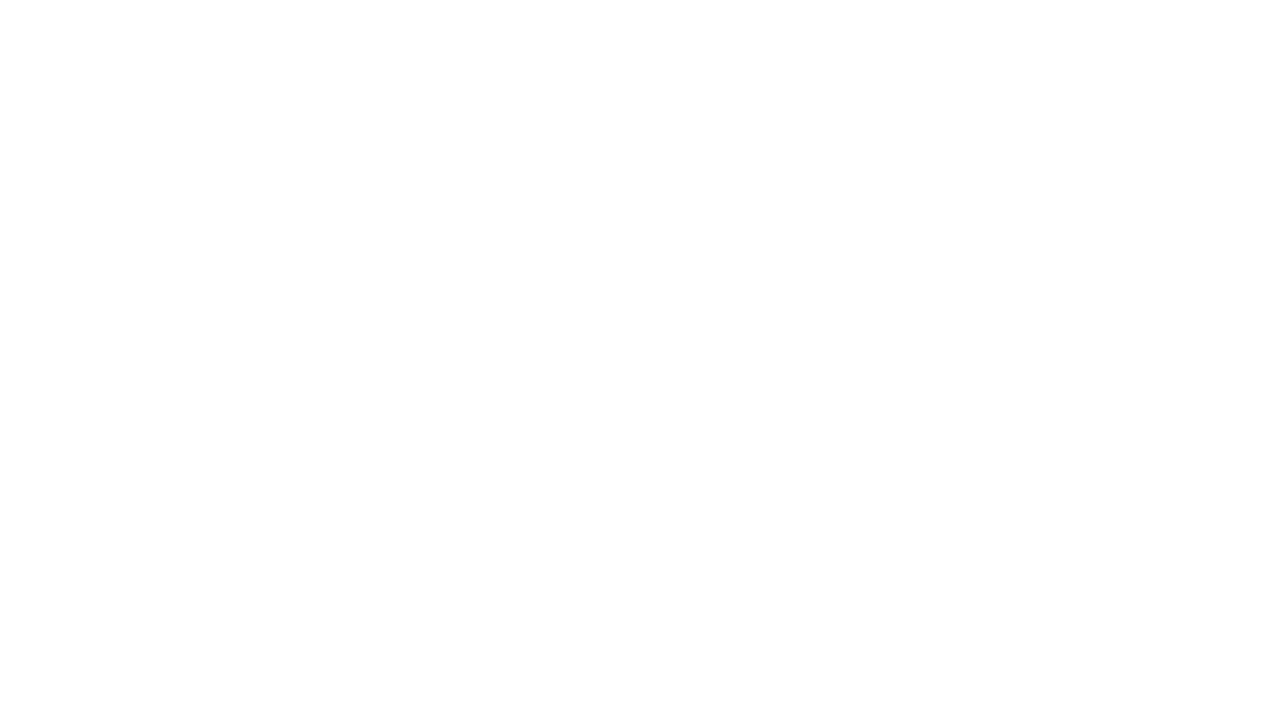

Search results appeared and loaded
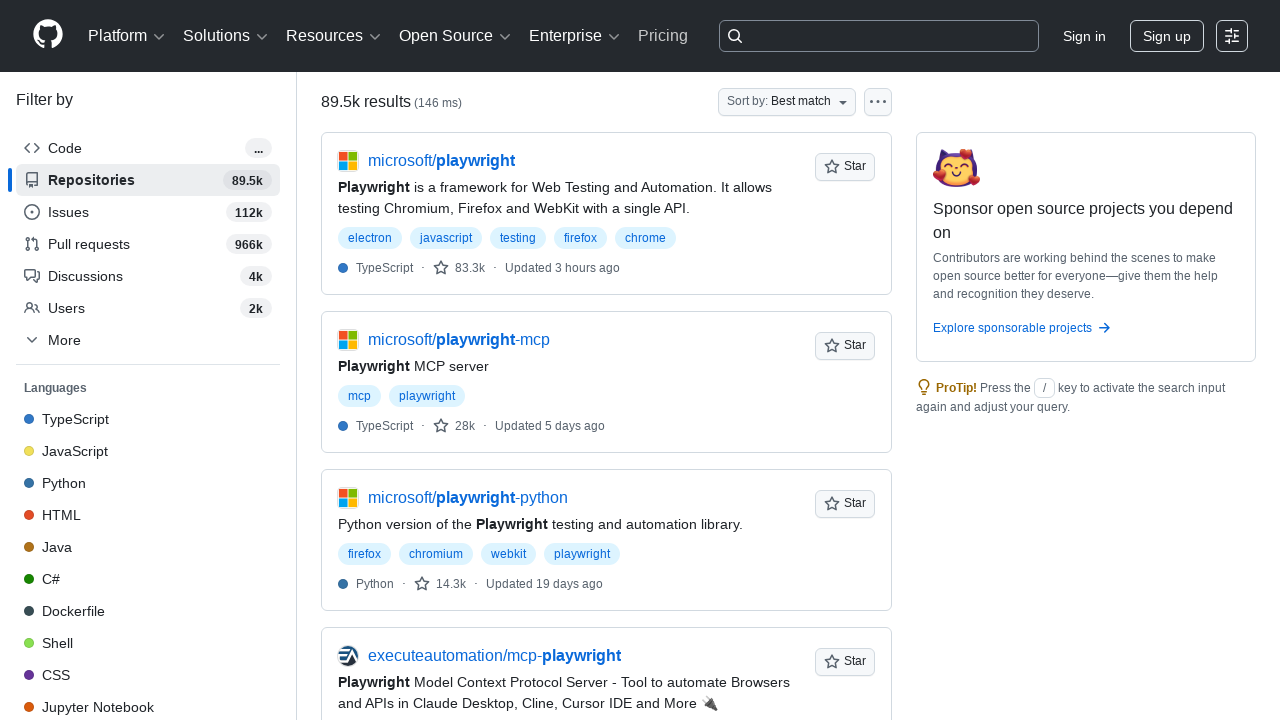

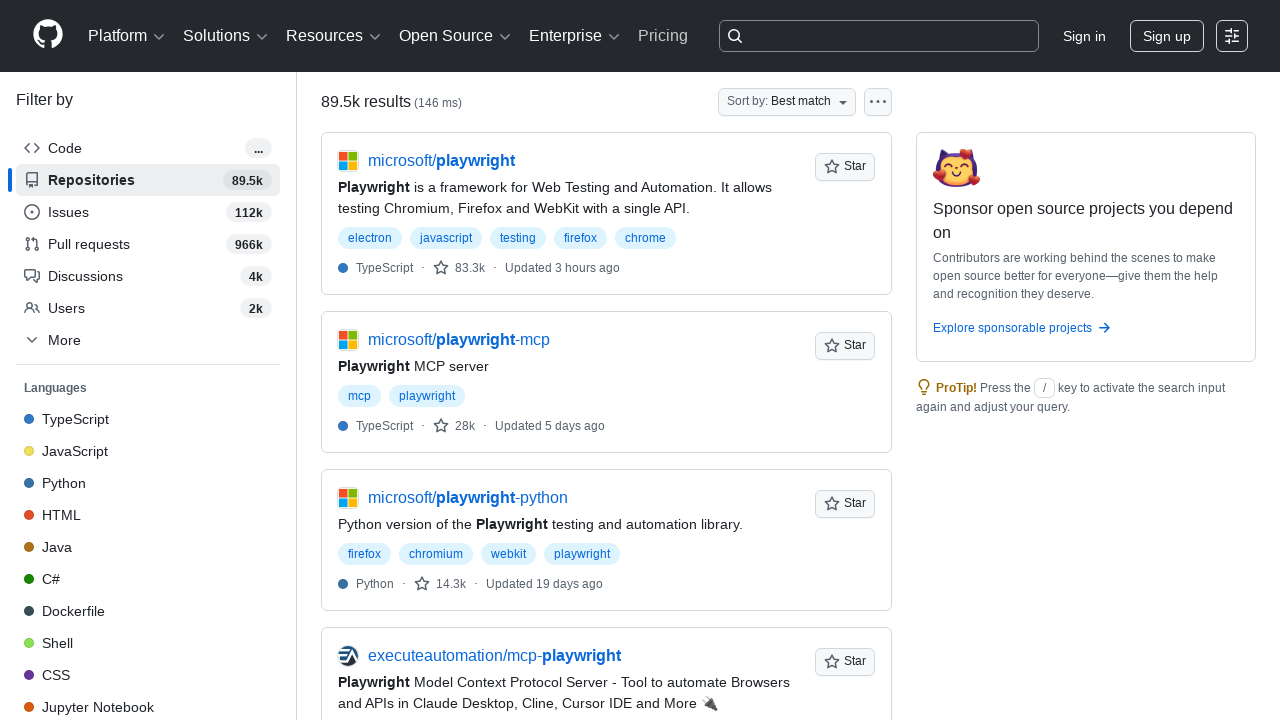